Tests handling of a confirmation alert popup on DemoQA by clicking the confirm button, interacting with the alert dialog, and dismissing it

Starting URL: https://demoqa.com/alerts

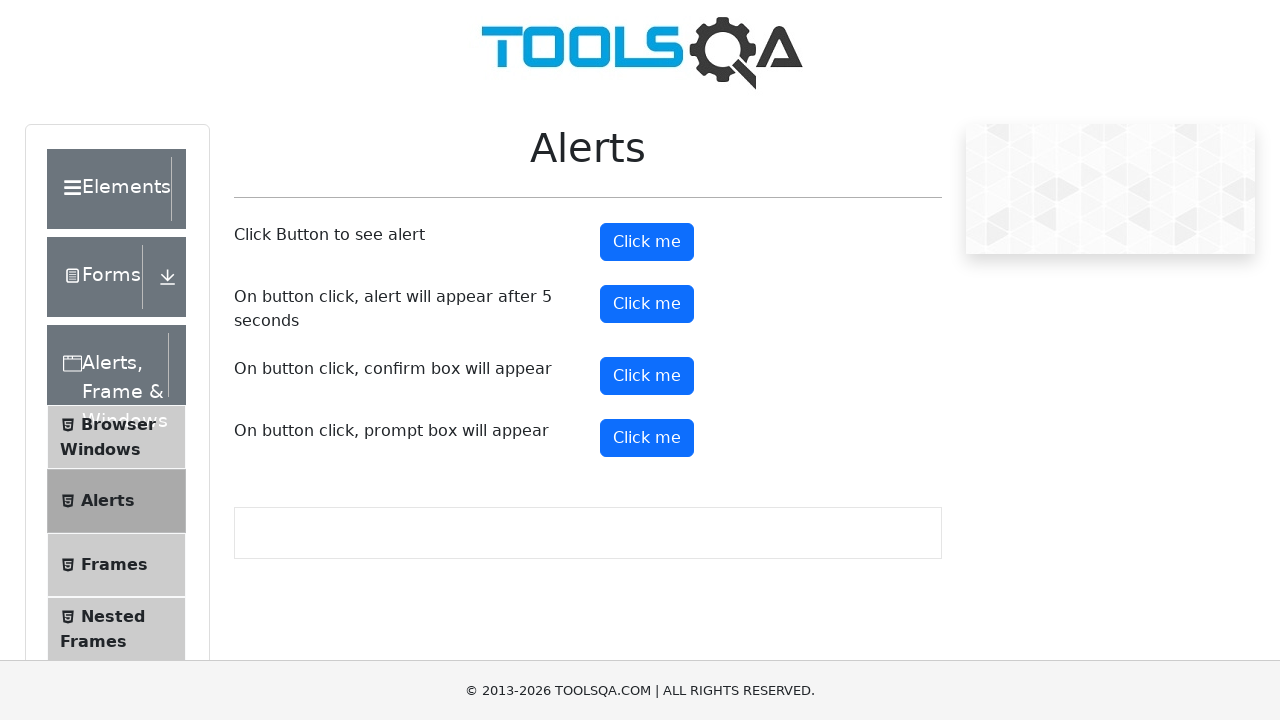

Scrolled confirm button into view
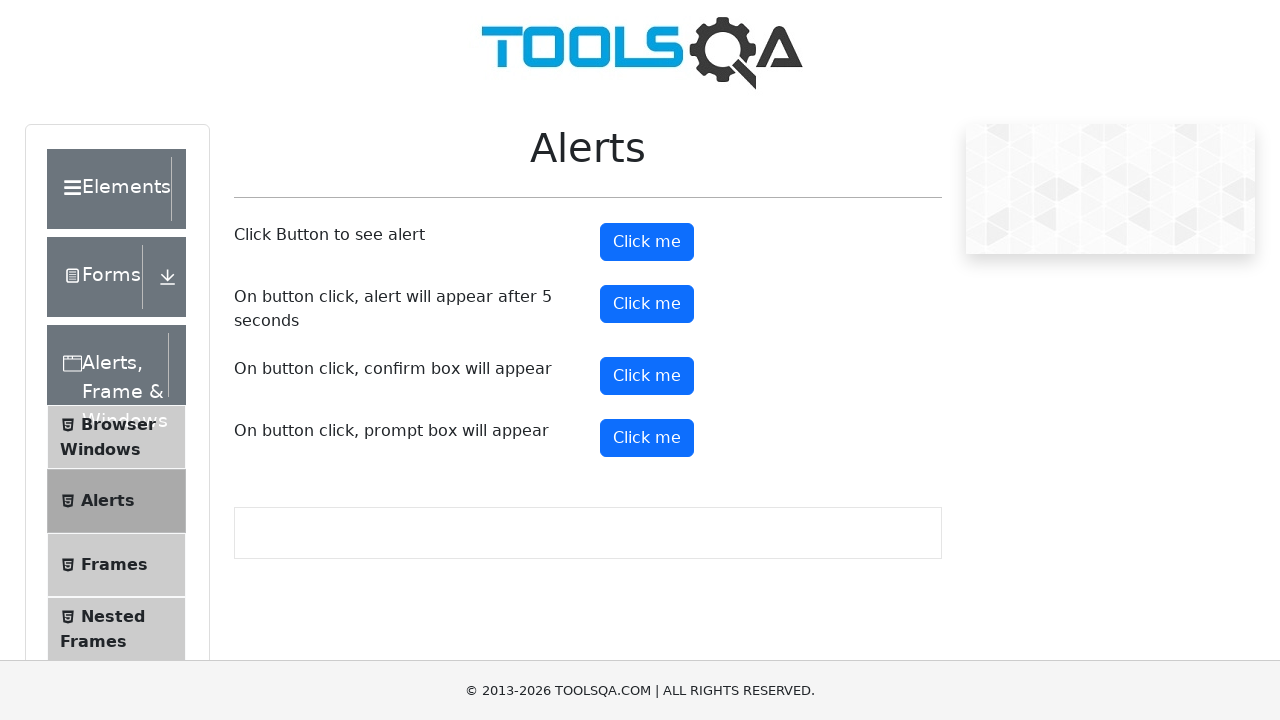

Clicked confirm button to trigger alert at (647, 376) on #confirmButton
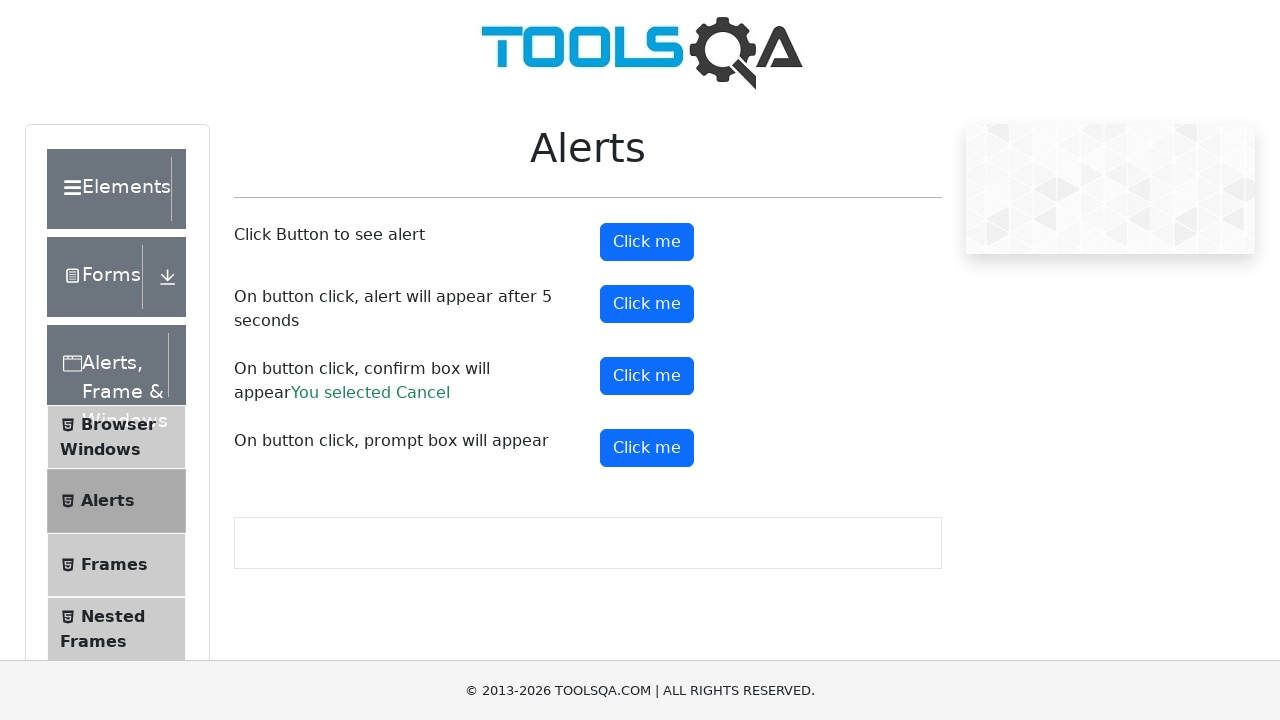

Set up dialog handler to dismiss confirmation alert
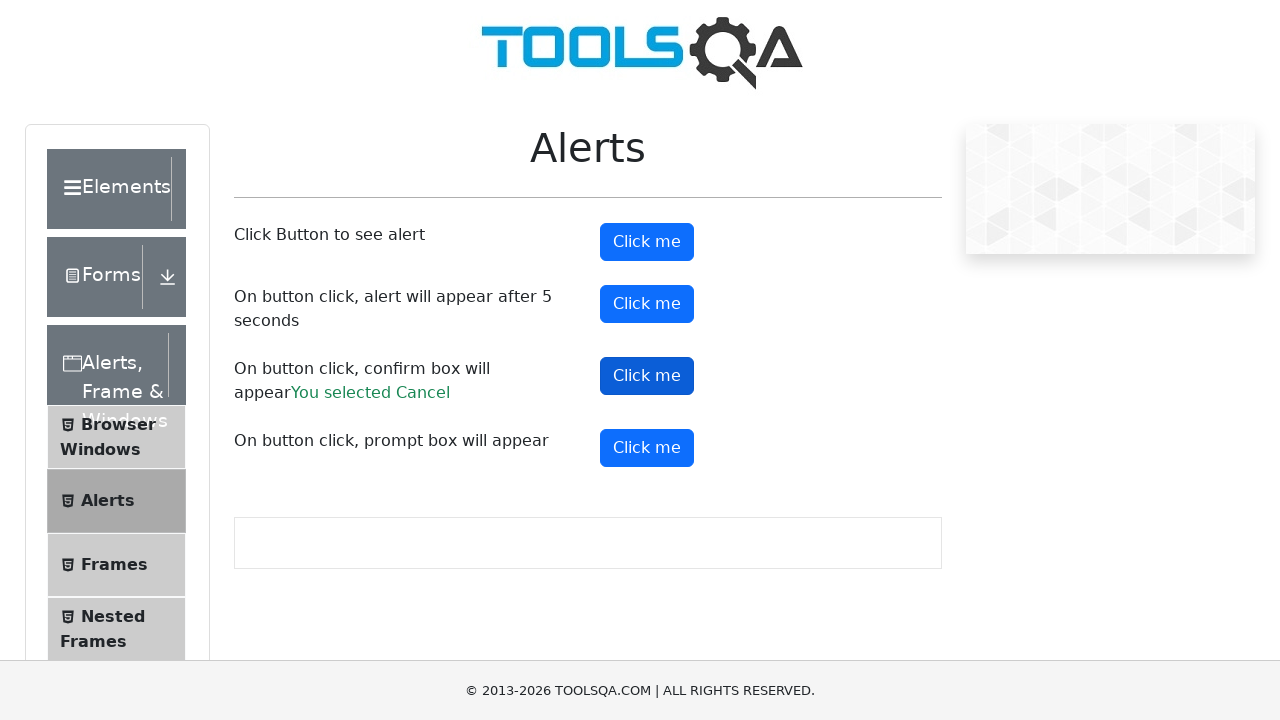

Waited for dialog handling to complete
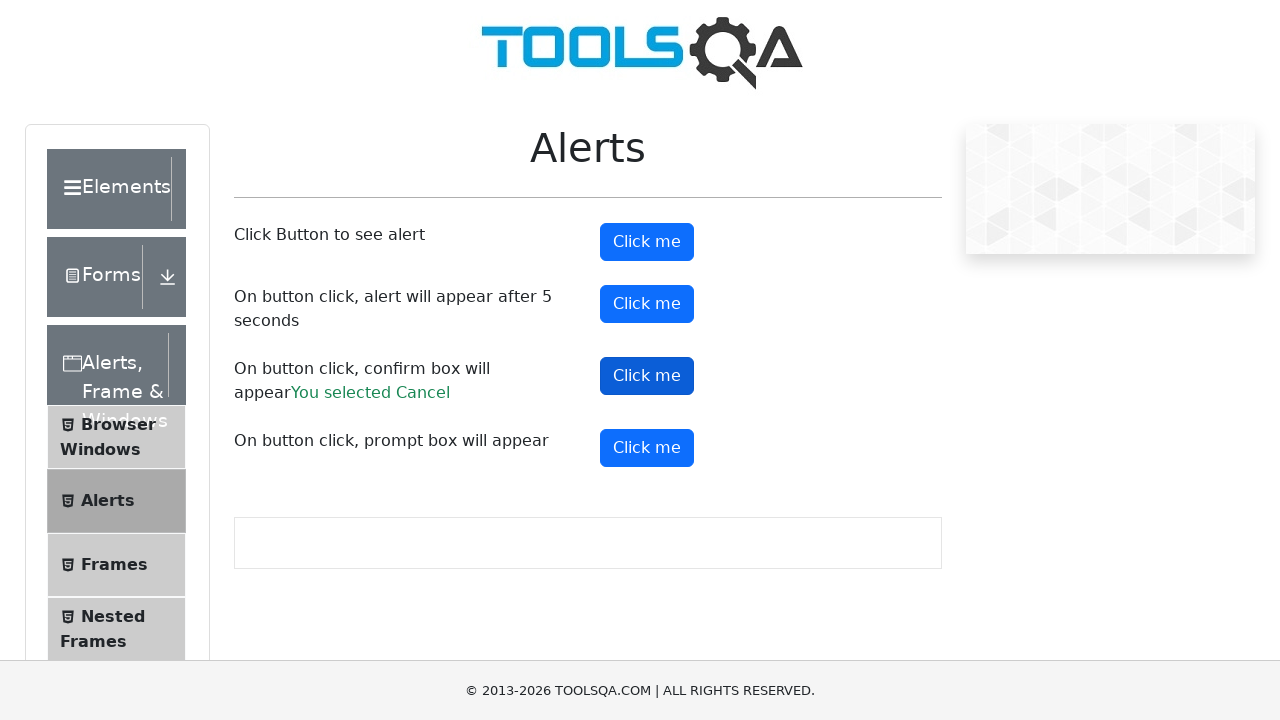

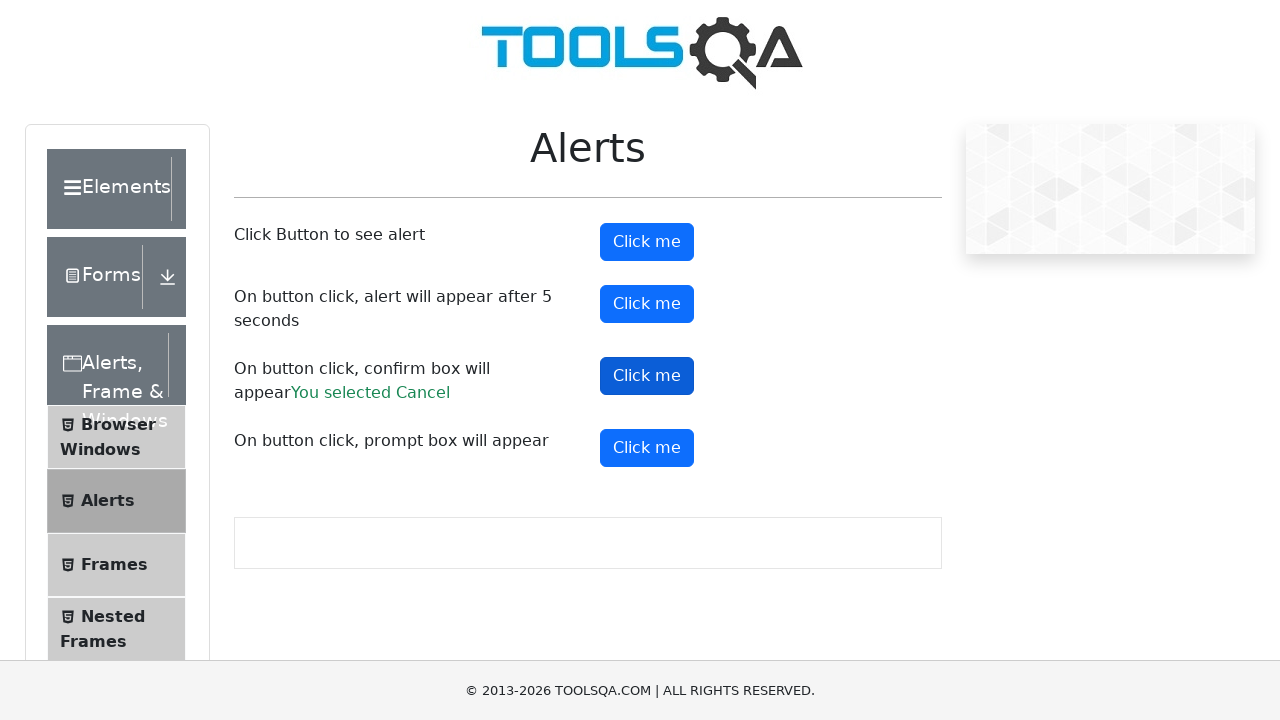